Tests the add/remove elements functionality by clicking an "Add Element" button twice, verifying two delete buttons appear, then clicking one delete button and verifying only one remains.

Starting URL: http://the-internet.herokuapp.com/add_remove_elements/

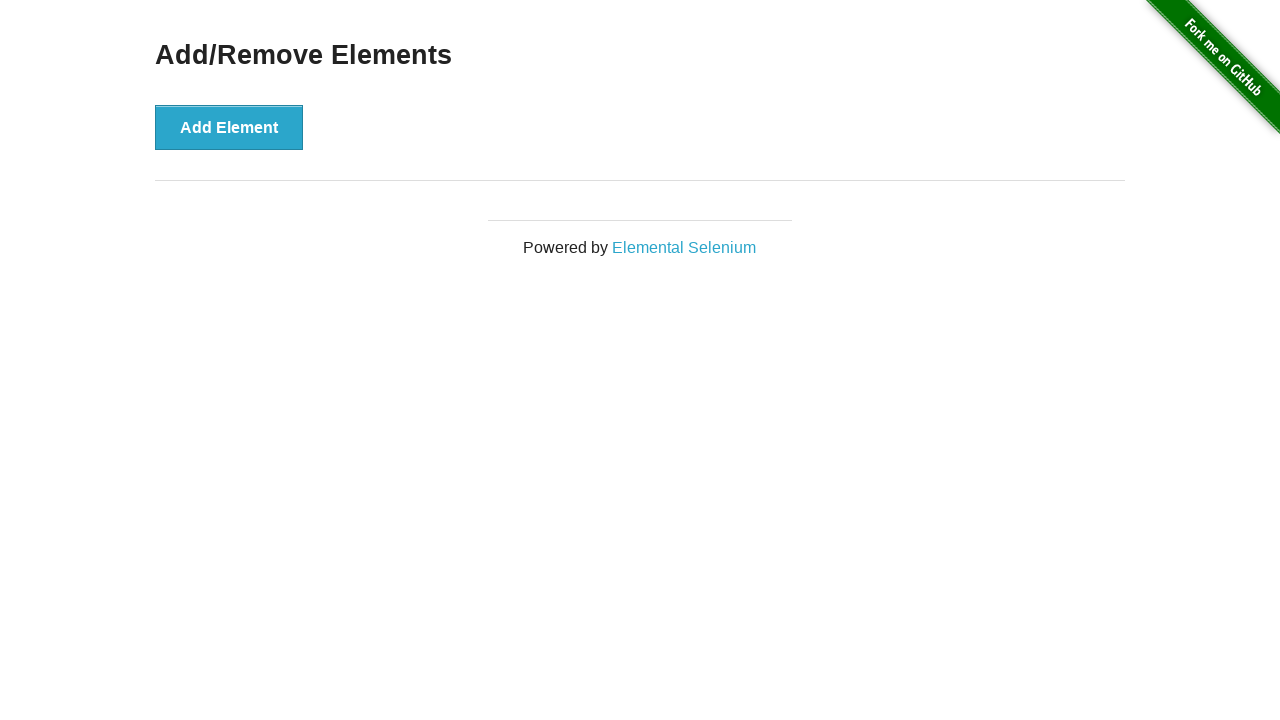

Navigated to add/remove elements page
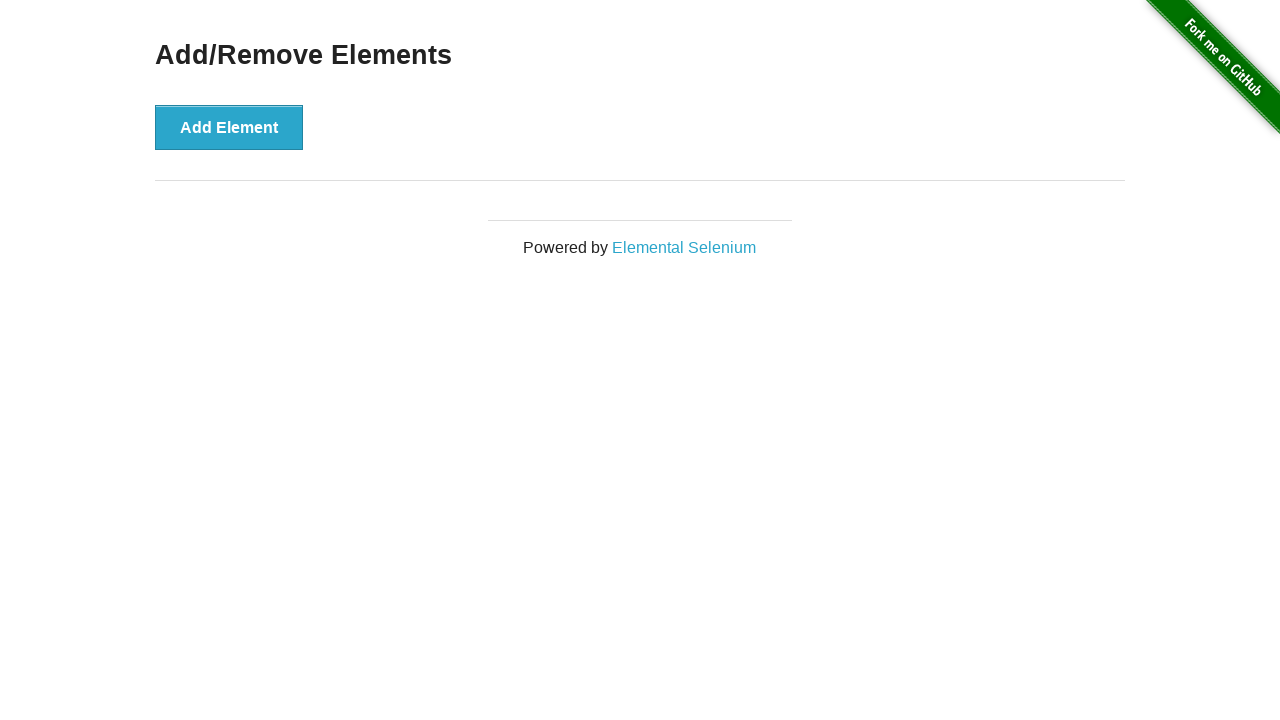

Clicked 'Add Element' button (first time) at (229, 127) on [onclick='addElement()']
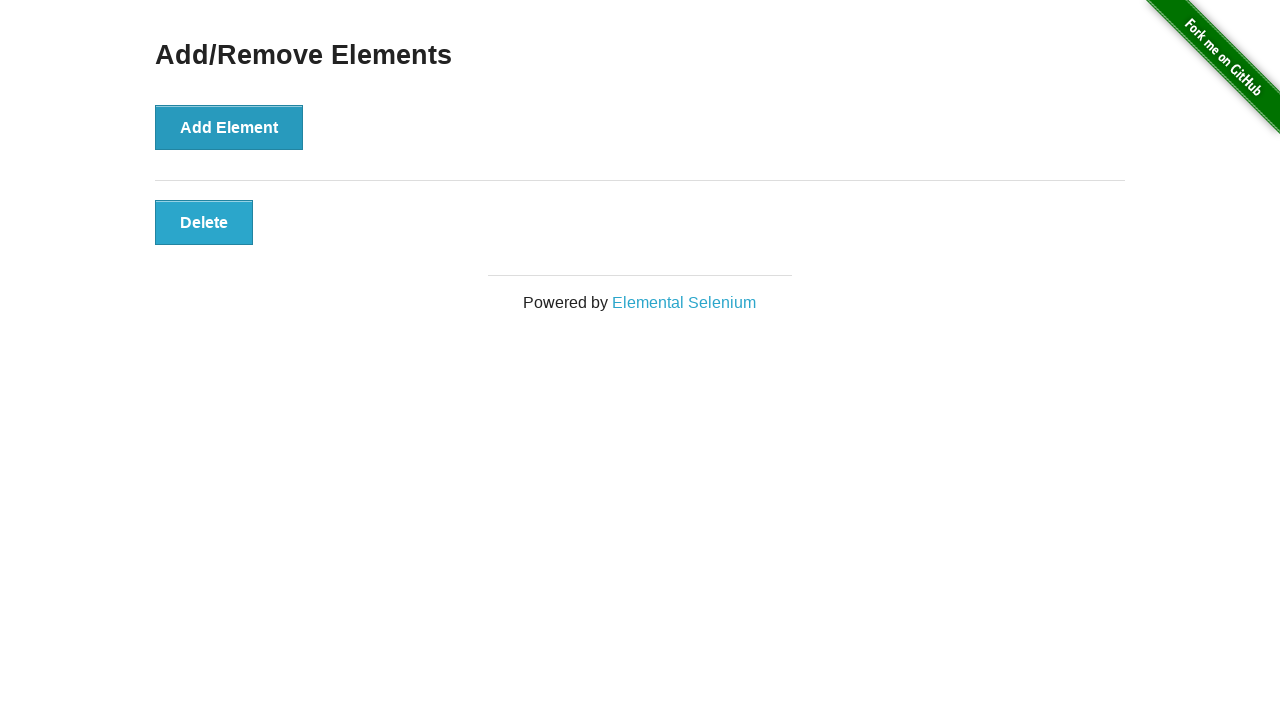

Clicked 'Add Element' button (second time) at (229, 127) on [onclick='addElement()']
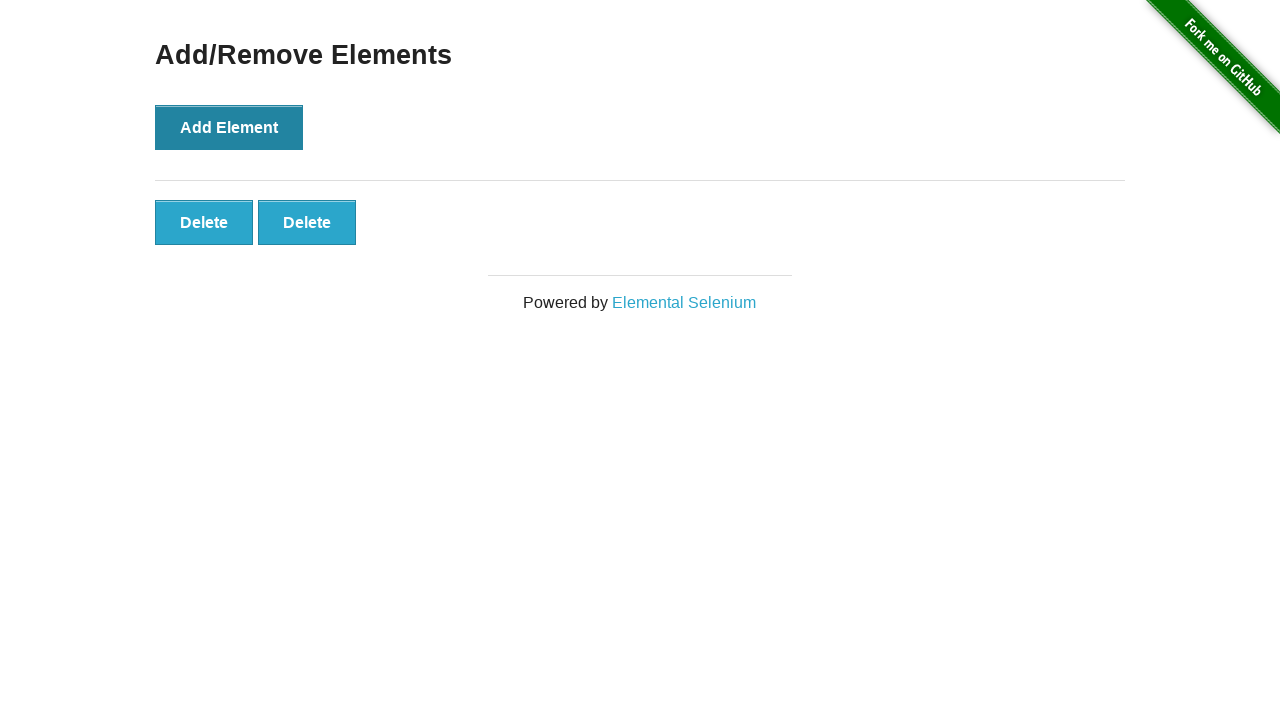

Verified 2 delete buttons are present
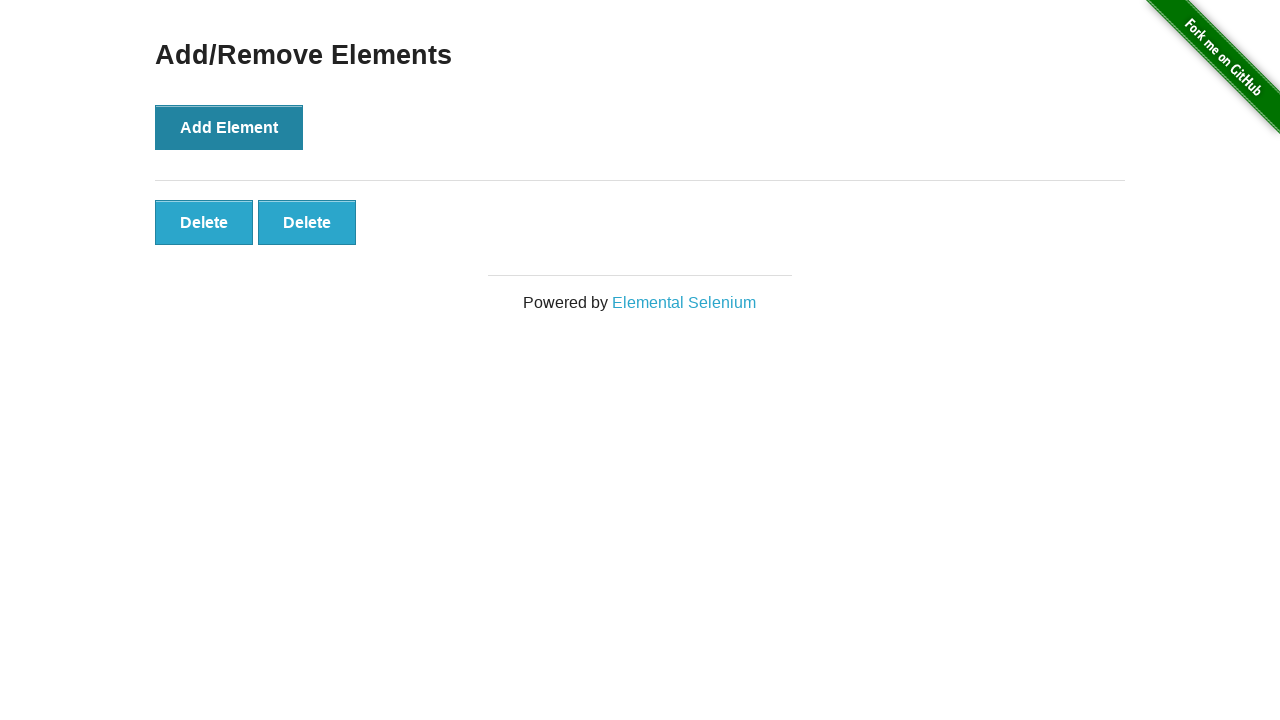

Clicked the second delete button at (307, 222) on [onclick='deleteElement()'] >> nth=1
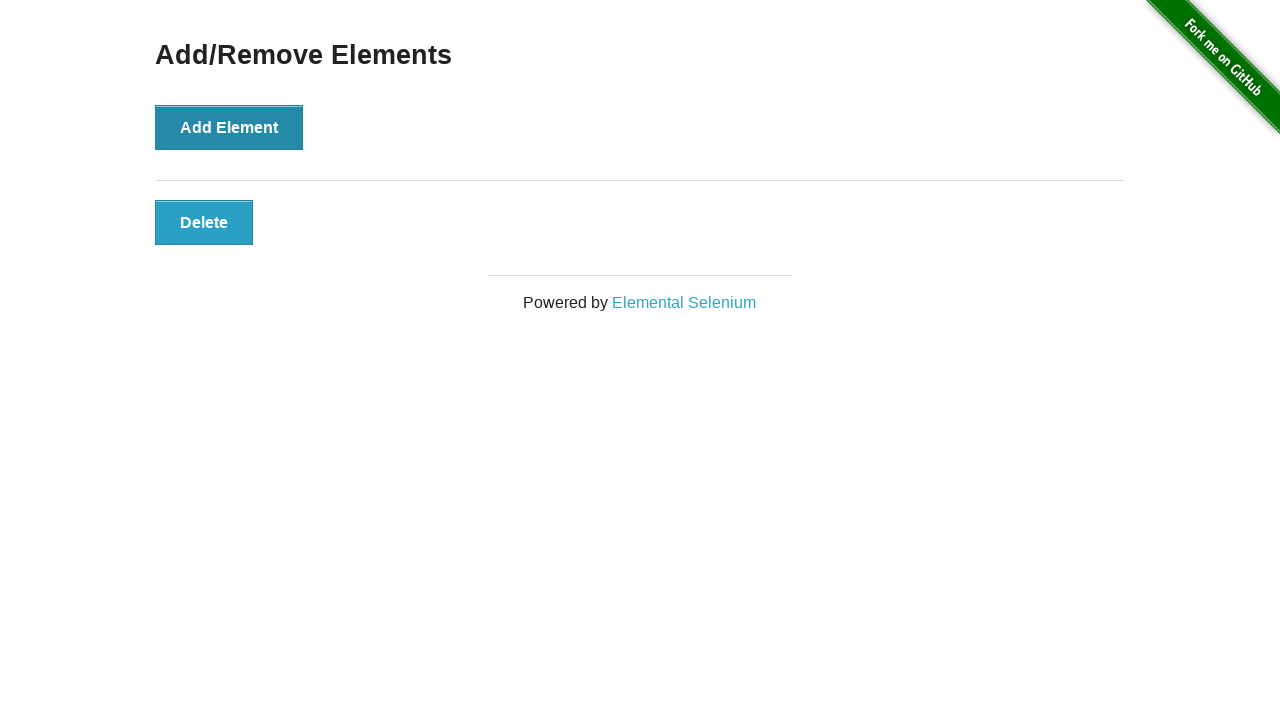

Verified only 1 delete button remains
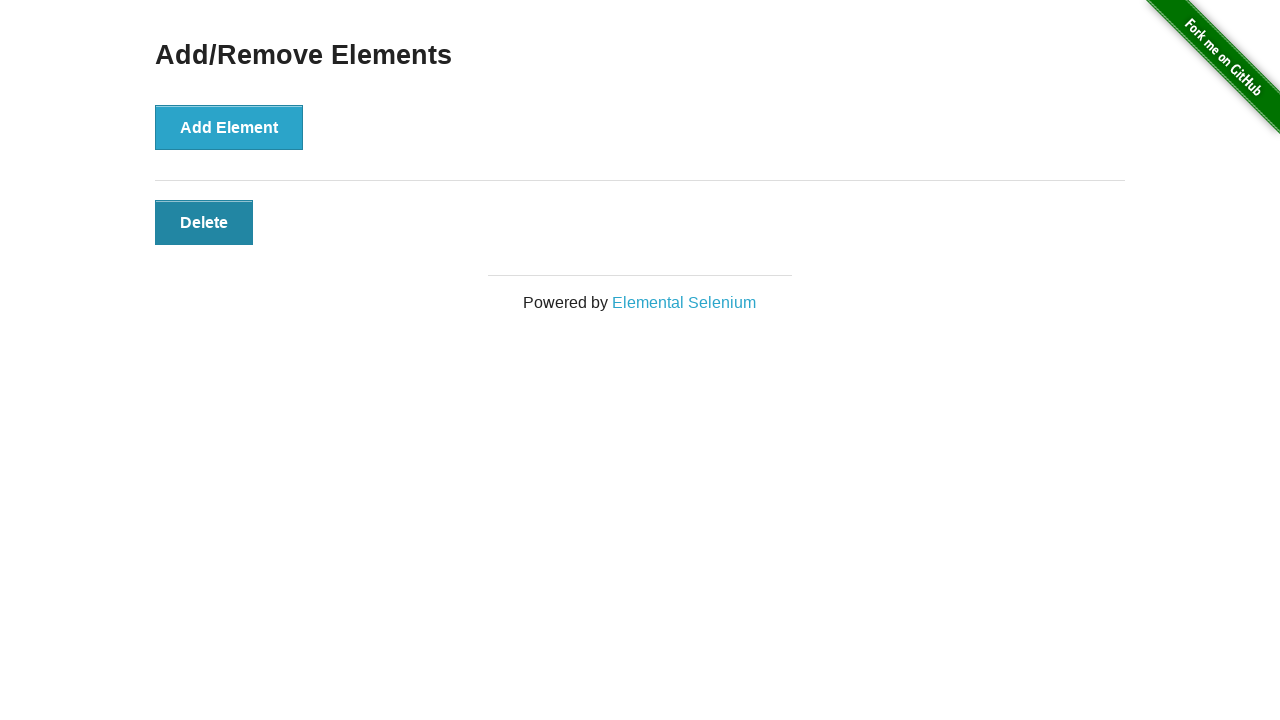

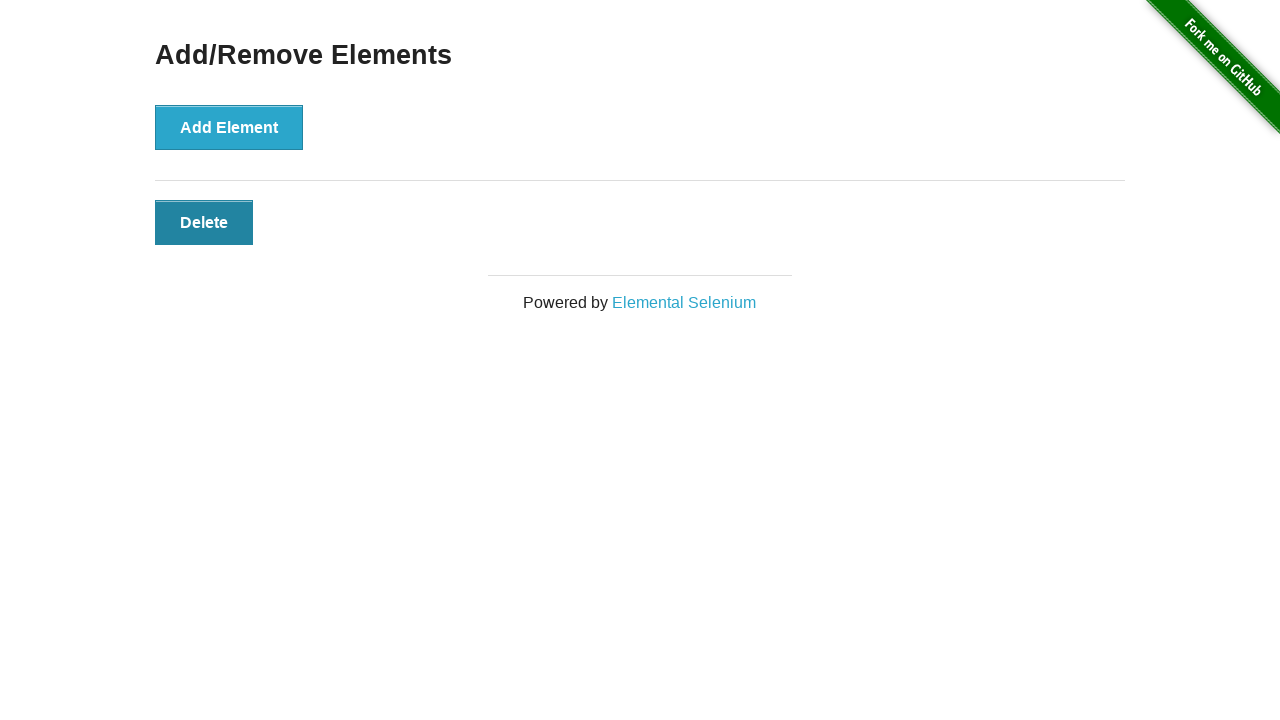